Tests various checkbox interactions including basic checkboxes, notification checkboxes, tri-state checkboxes, toggle switches, and multi-select options on a checkbox demo page

Starting URL: https://leafground.com/checkbox.xhtml

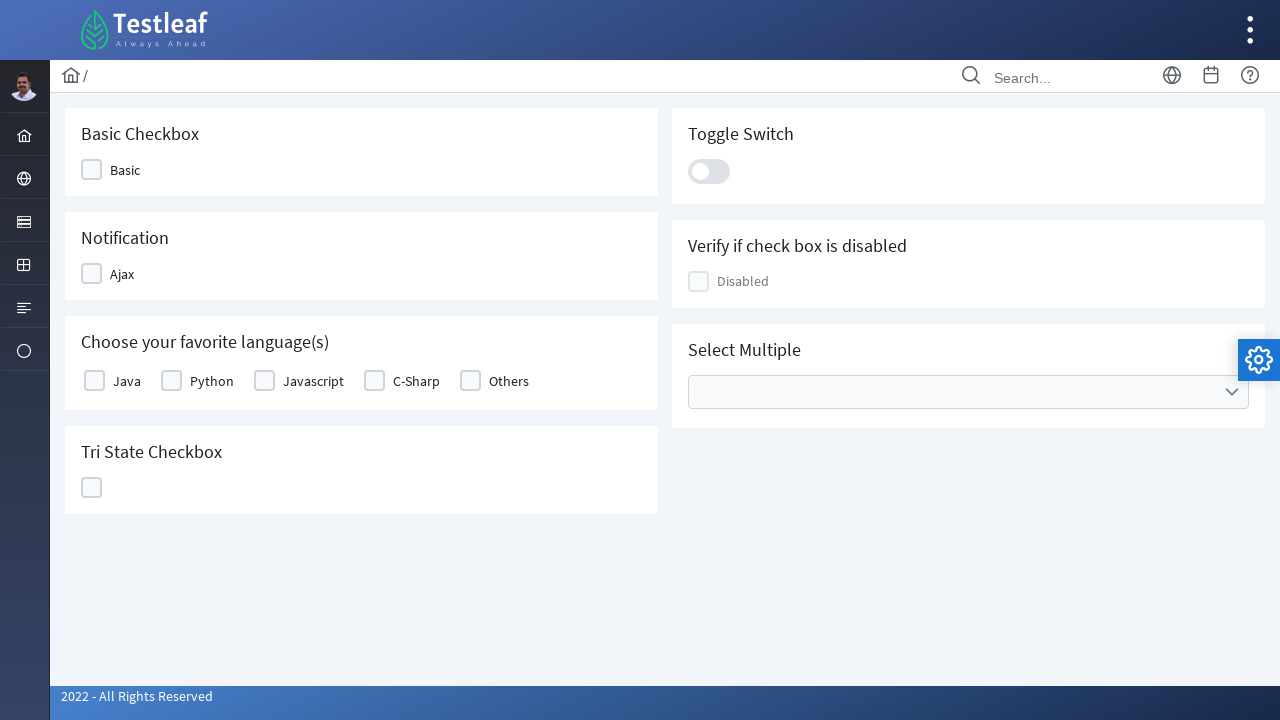

Clicked on the Basic checkbox at (118, 170) on xpath=//span[text()='Basic']/parent::div
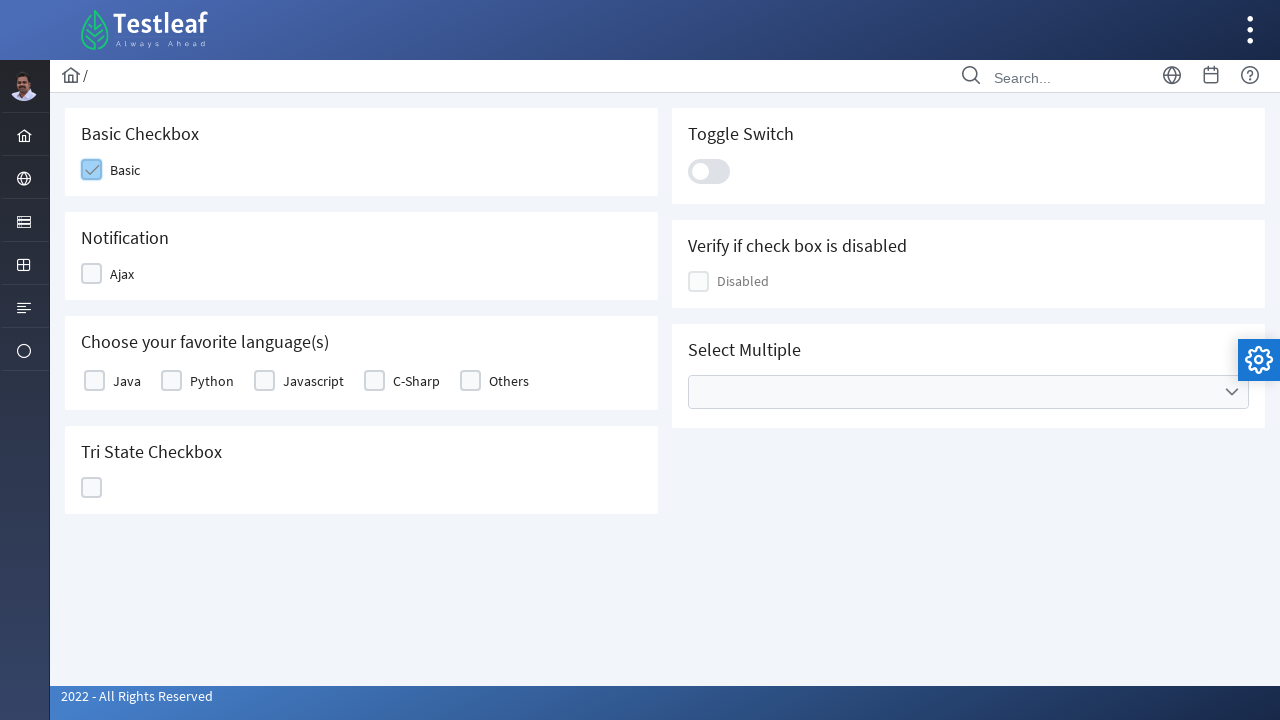

Clicked on the Notification checkbox at (116, 274) on (//div[@class='ui-chkbox-box ui-widget ui-corner-all ui-state-default'])[1]/pare
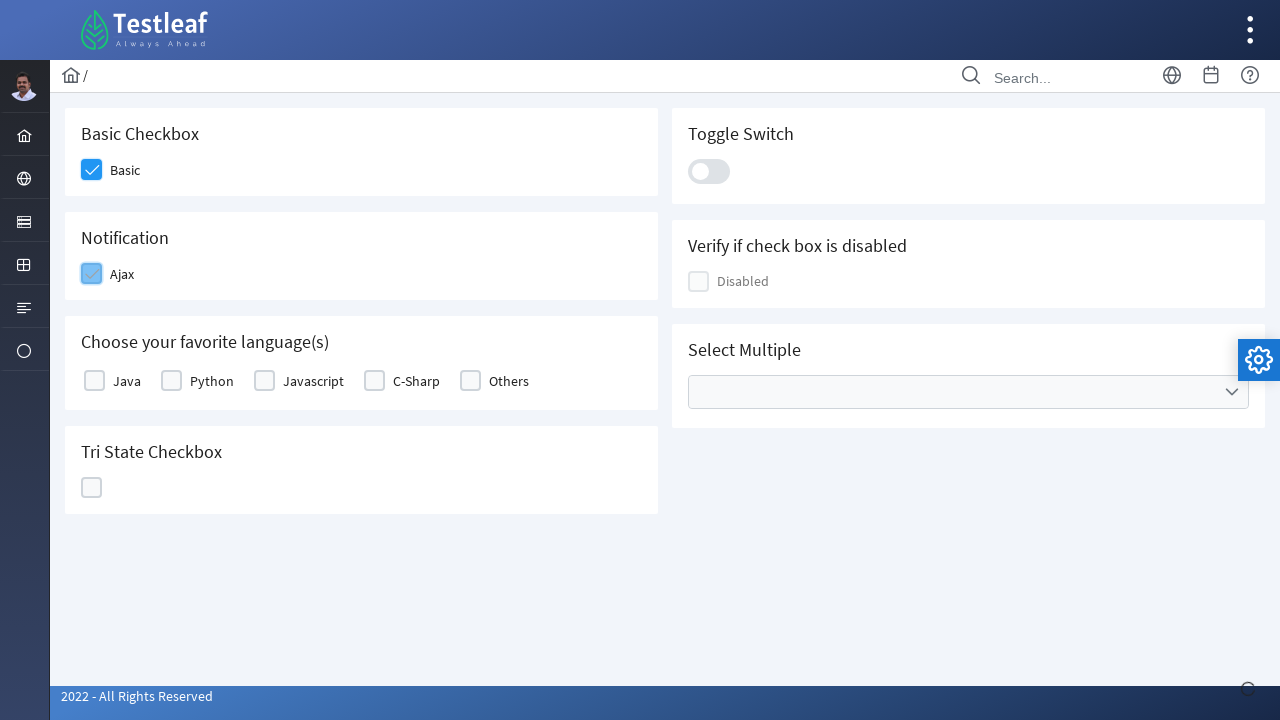

Verified notification message 'Checked' is displayed
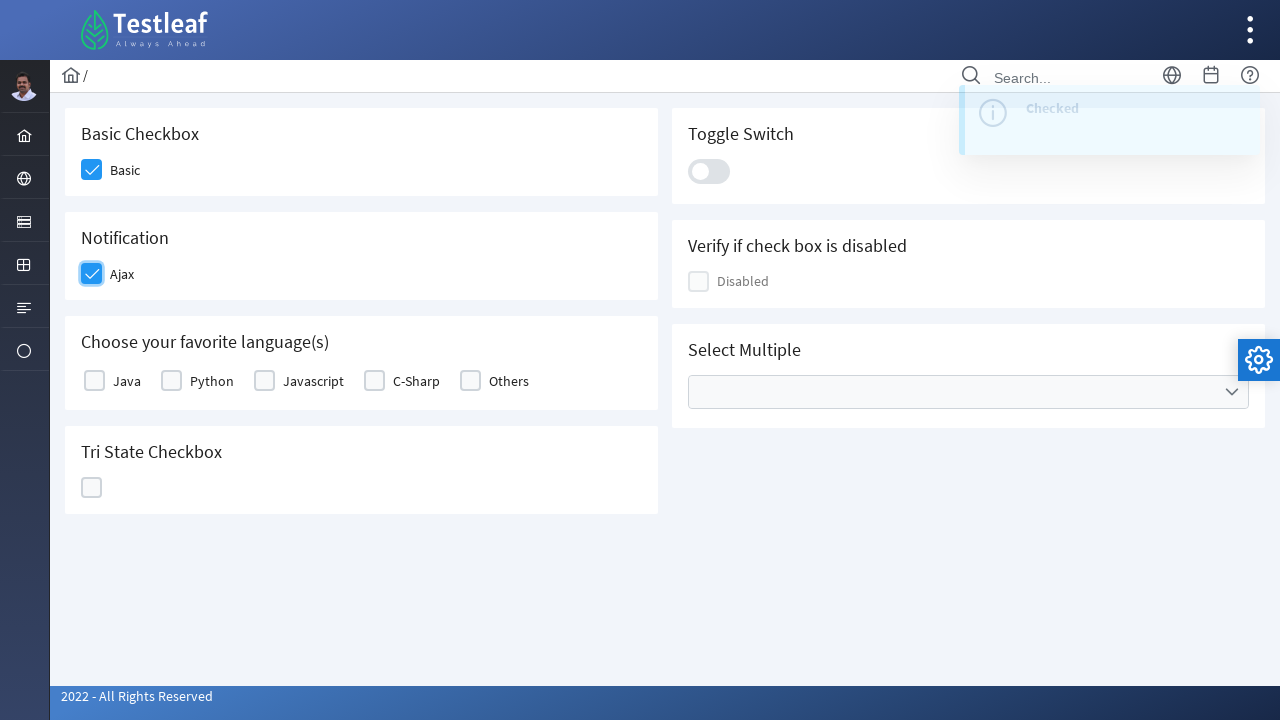

Clicked on the favorite language checkbox at (94, 381) on (//div[@class='ui-chkbox-box ui-widget ui-corner-all ui-state-default'])[1]
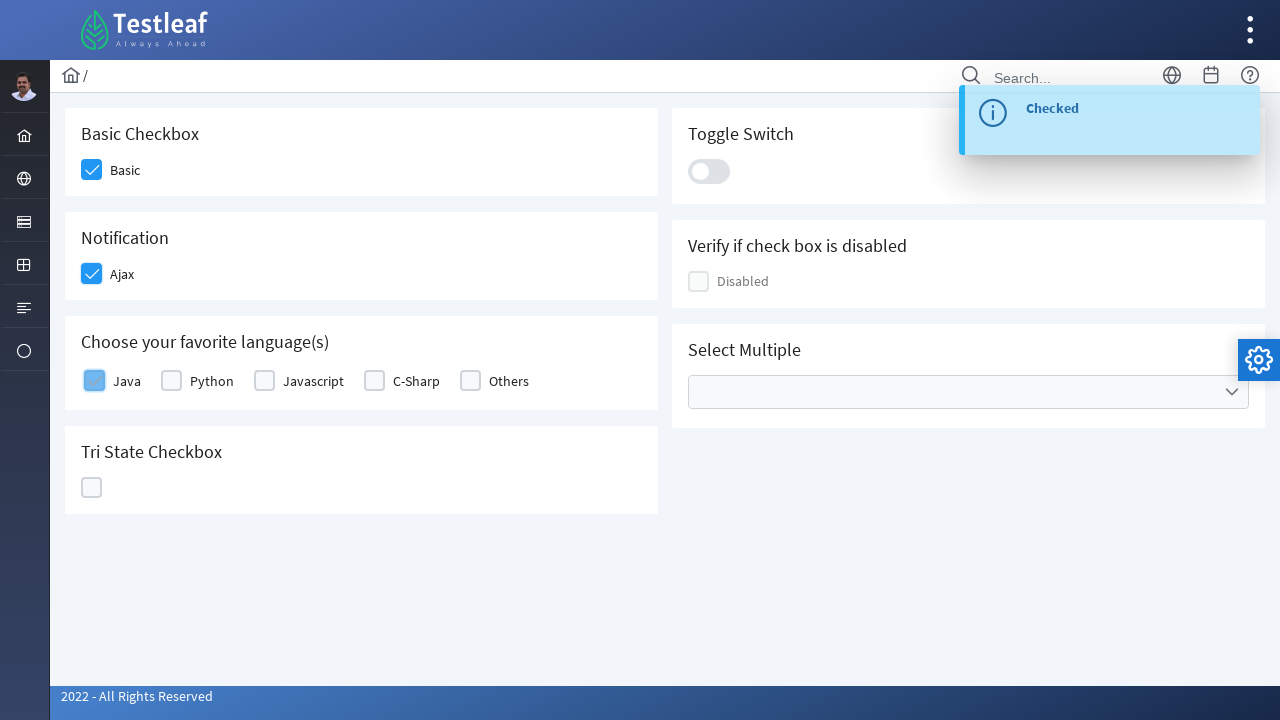

Clicked on the Tri-State checkbox at (92, 488) on xpath=//div[@id='j_idt87:ajaxTriState']/div[2]
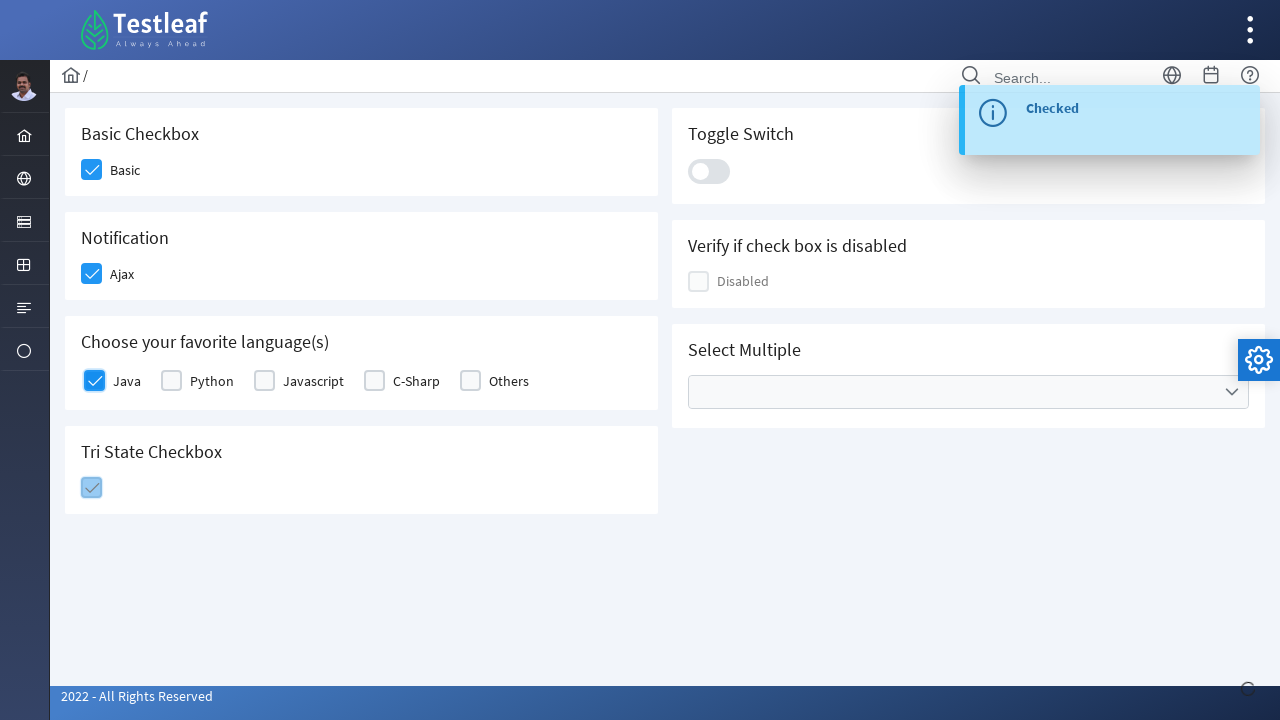

Verified tri-state option text 'State = 1' is displayed
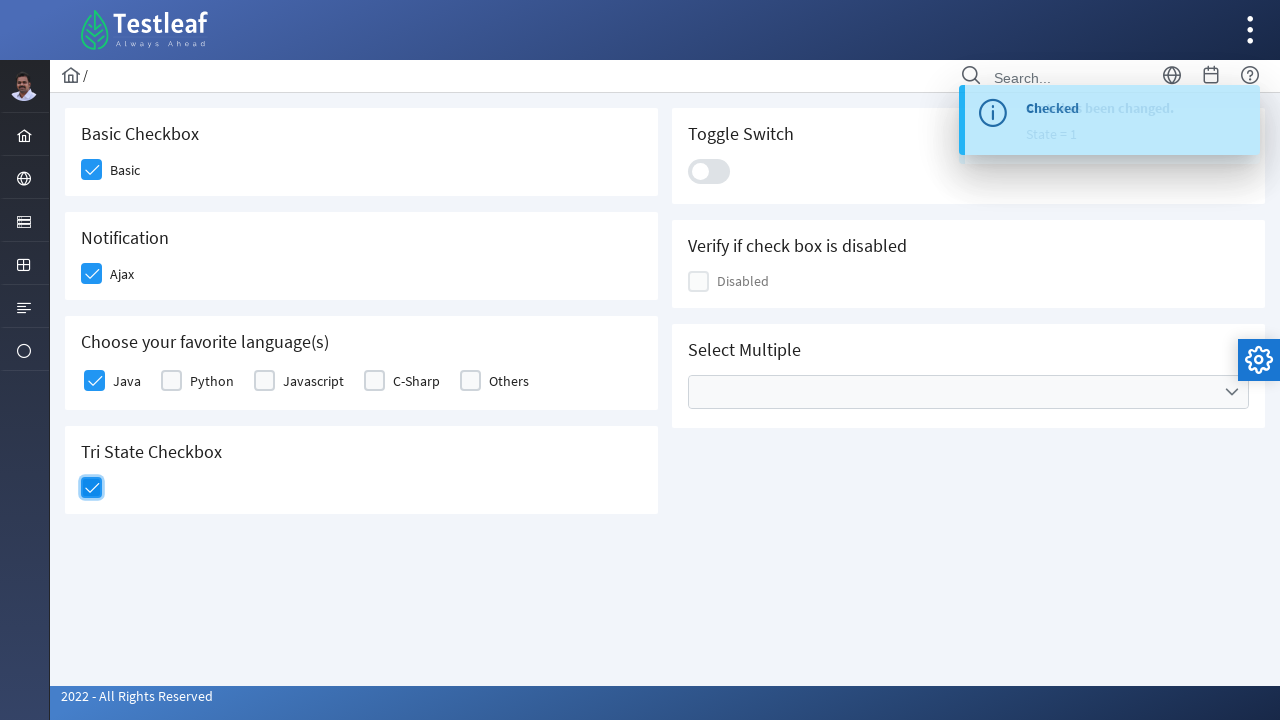

Clicked on the toggle switch at (709, 171) on xpath=//div[@class='ui-toggleswitch-slider']
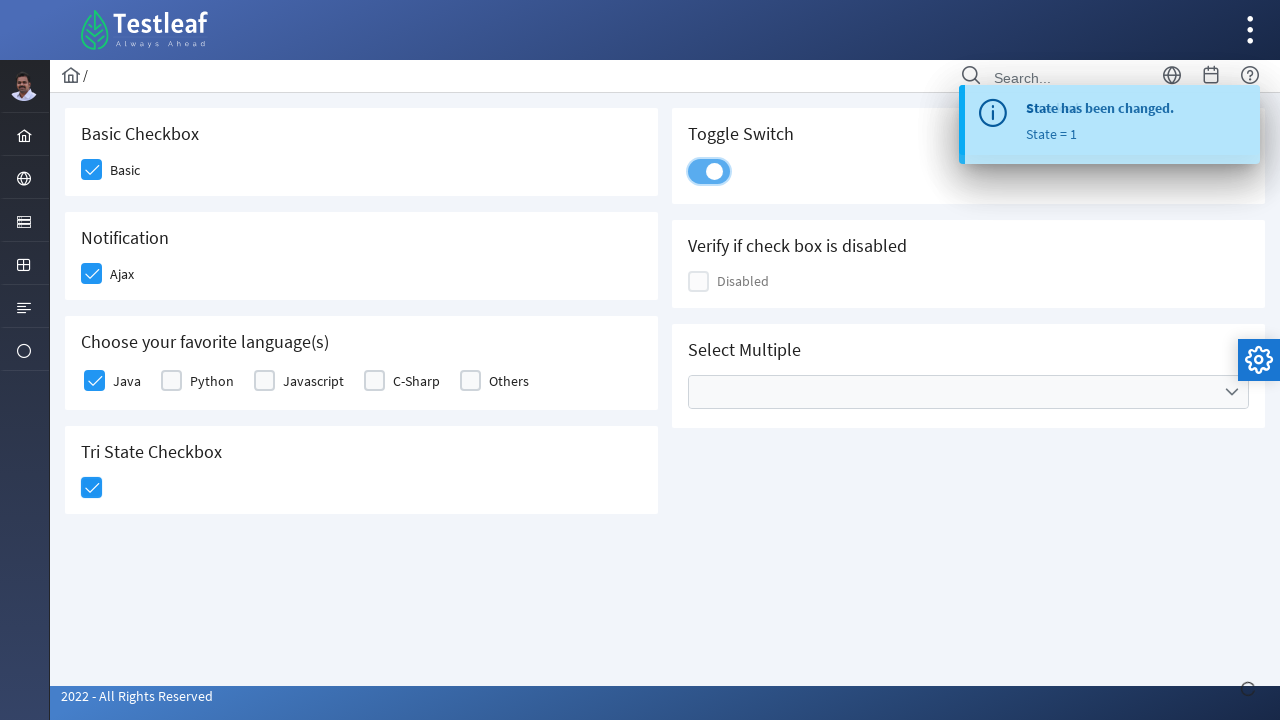

Clicked to open the Cities dropdown at (968, 392) on xpath=//ul[@data-label='Cities']
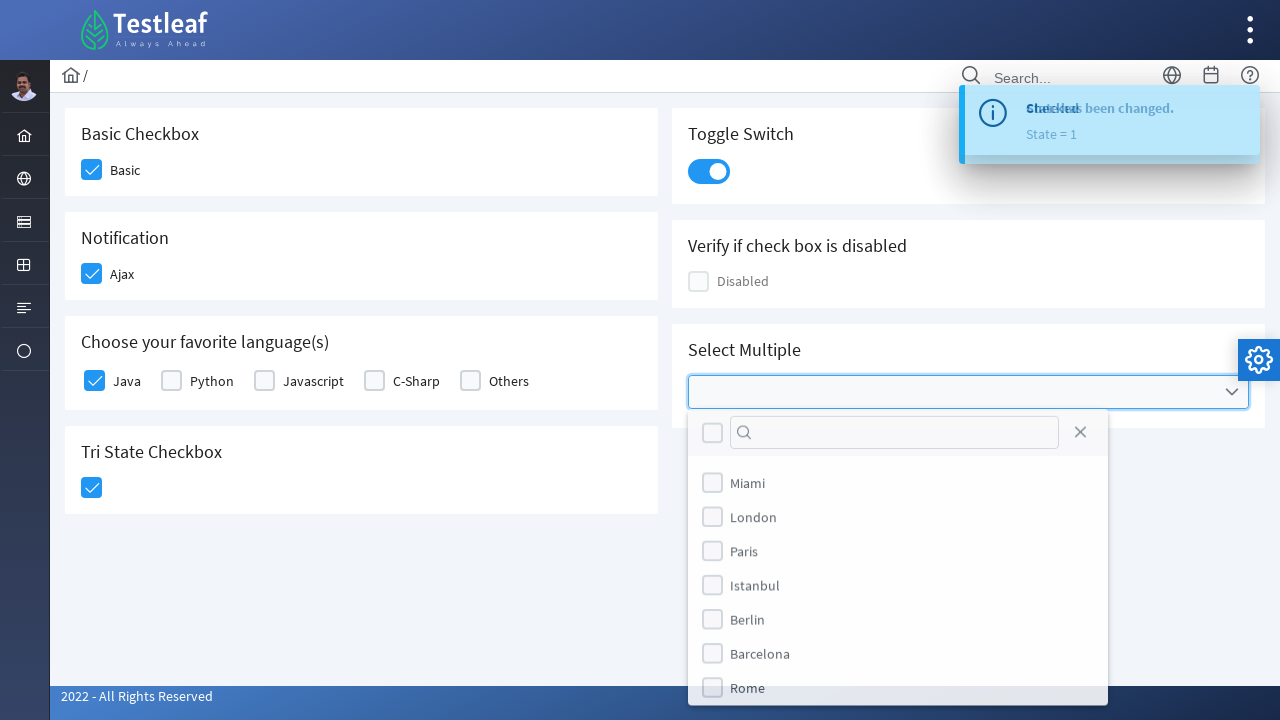

Selected Miami from the cities dropdown at (712, 484) on xpath=//li[@data-item-value='Miami']/div
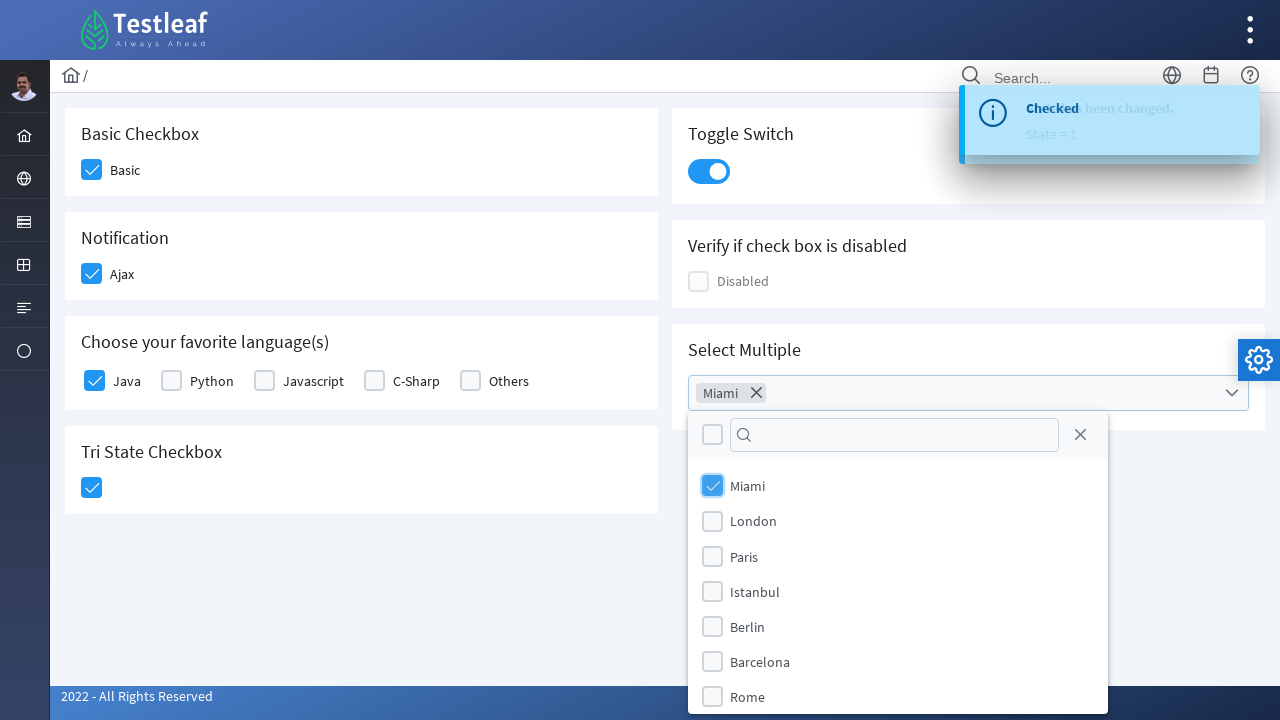

Selected Istanbul from the cities dropdown at (712, 591) on xpath=//li[@data-item-value='Istanbul']/div
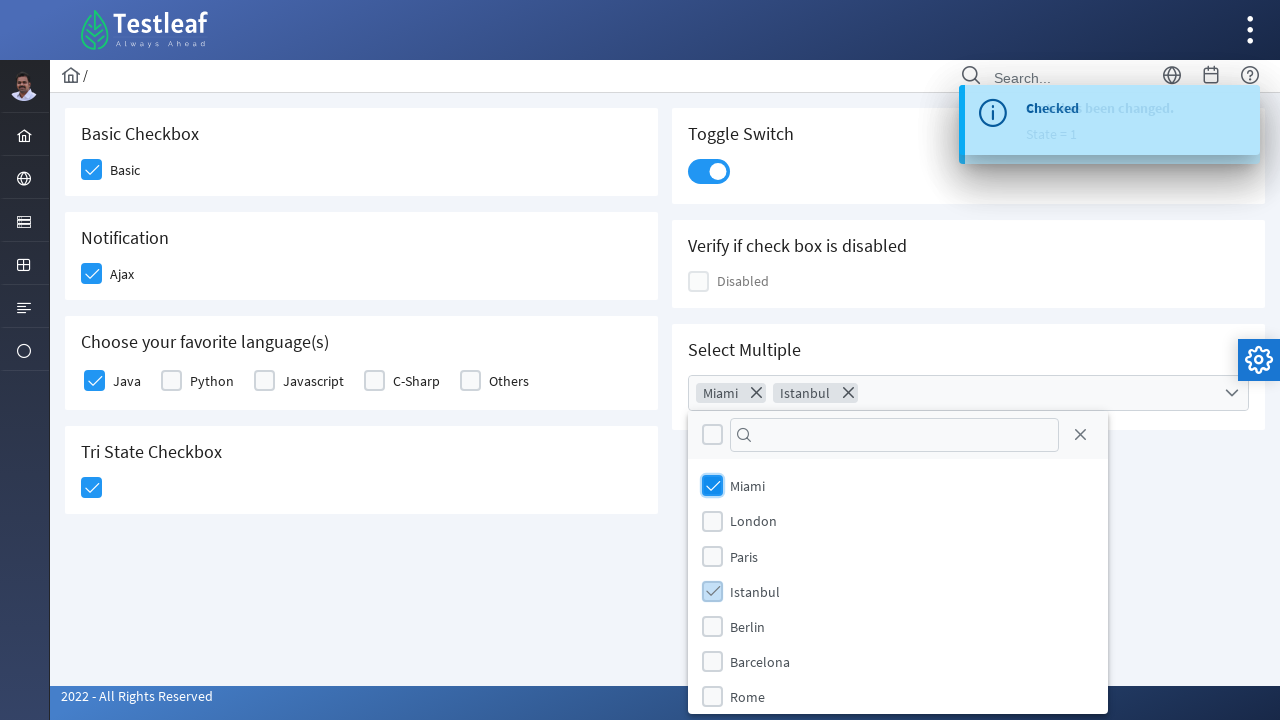

Selected Rome from the cities dropdown at (712, 697) on xpath=//li[@data-item-value='Rome']/div
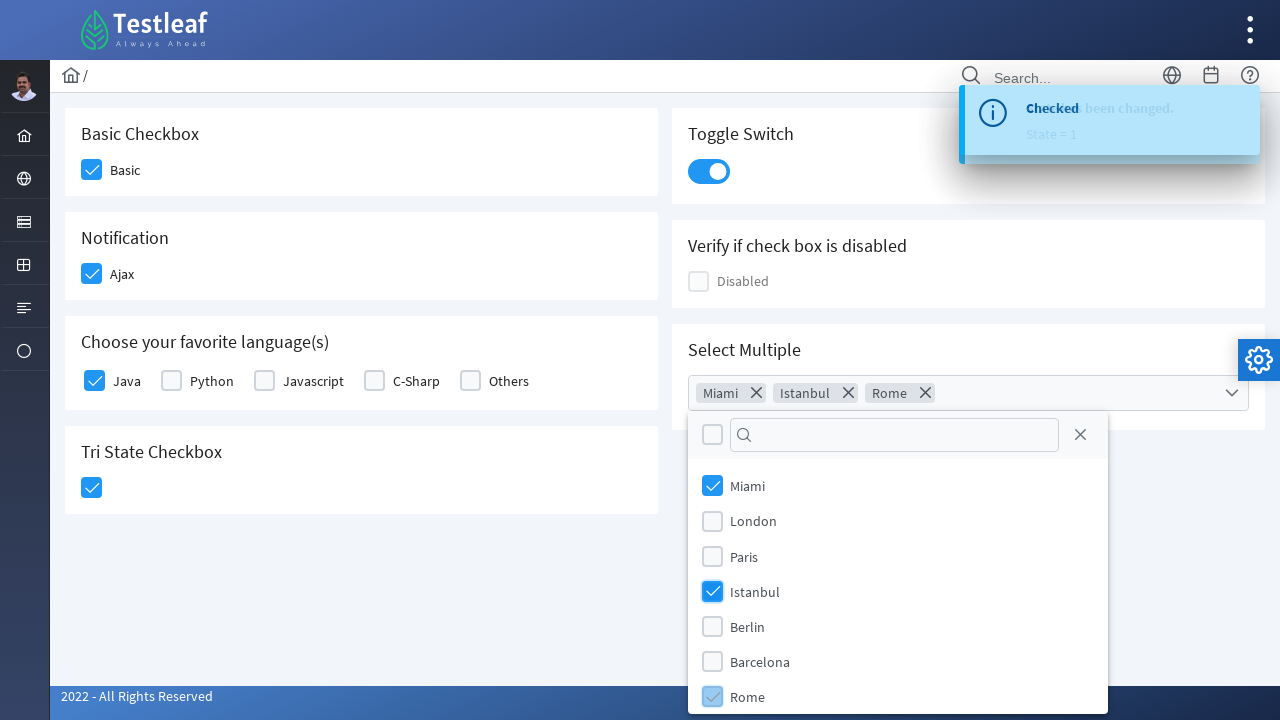

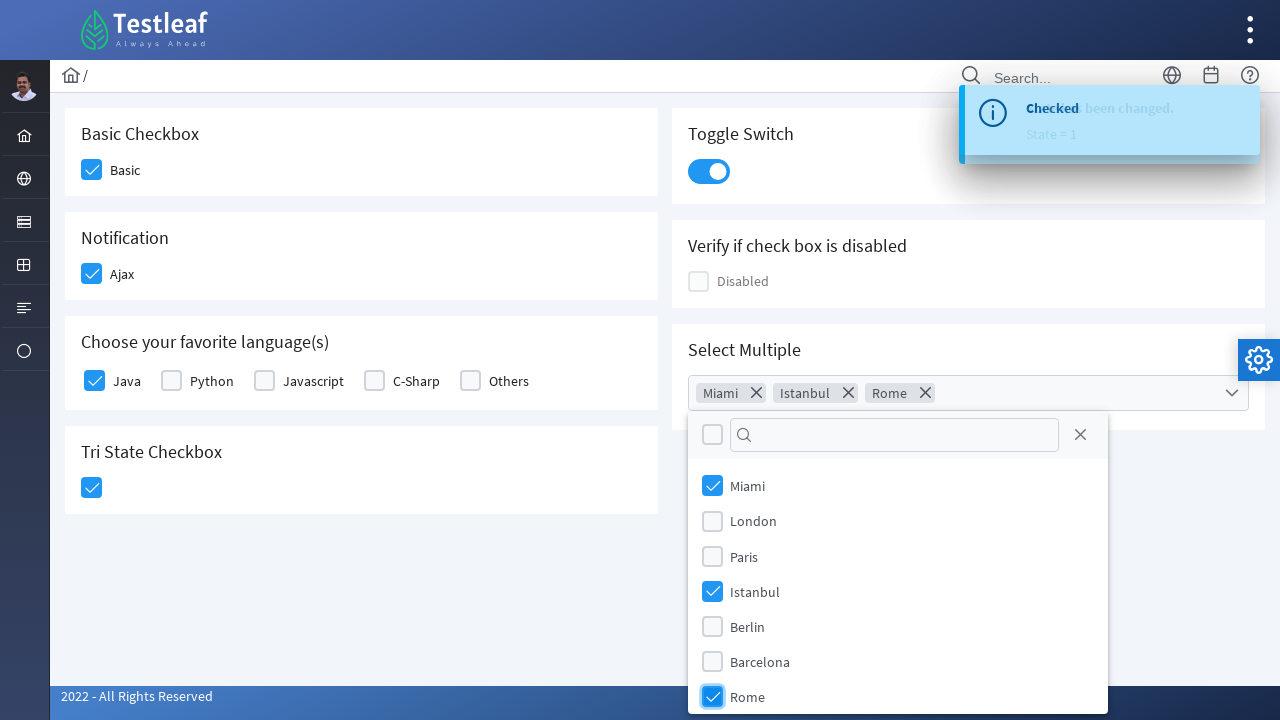